Tests a todo list application by adding a new todo item with Japanese text, then accepting a confirmation dialog and deleting the second item from the list.

Starting URL: https://yuzneri.github.io/playwrighttodolist/

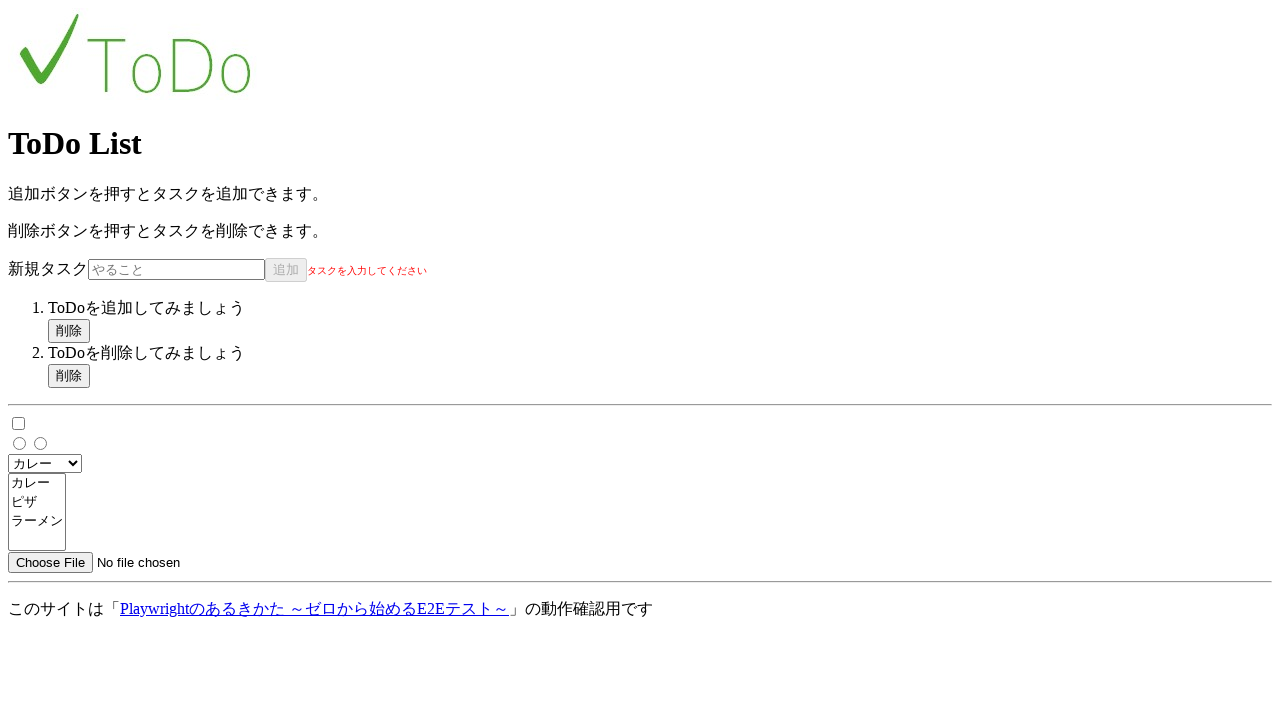

Filled todo input with Japanese text 'カレーを作る' (Make curry) on internal:attr=[placeholder="やること"i]
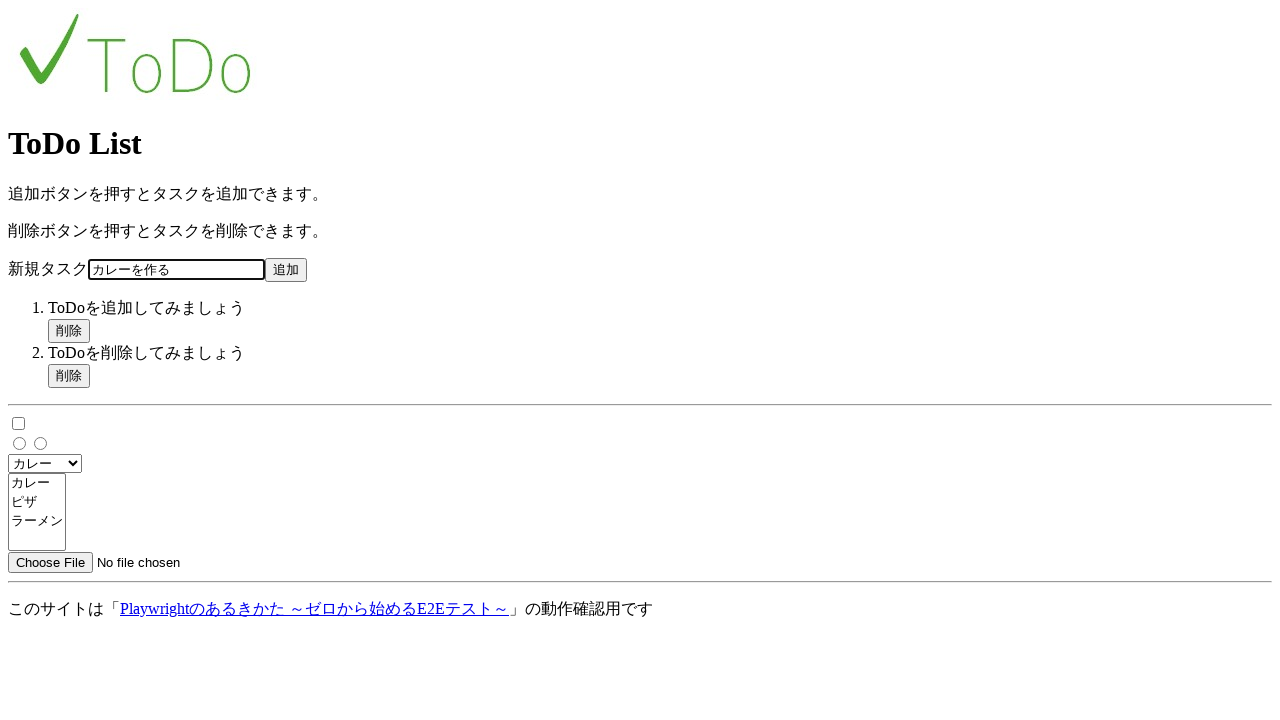

Clicked add button to create new todo item at (286, 270) on internal:role=button[name="追加"i]
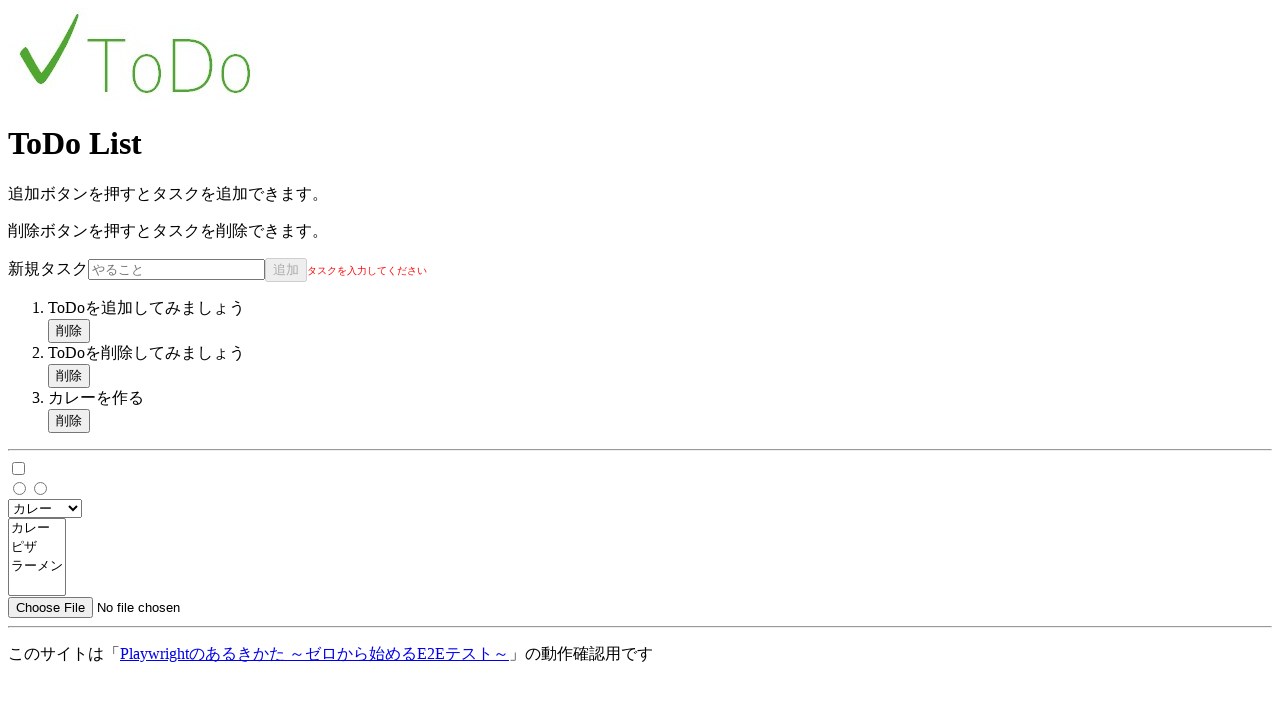

Set up dialog handler to automatically accept confirmation dialogs
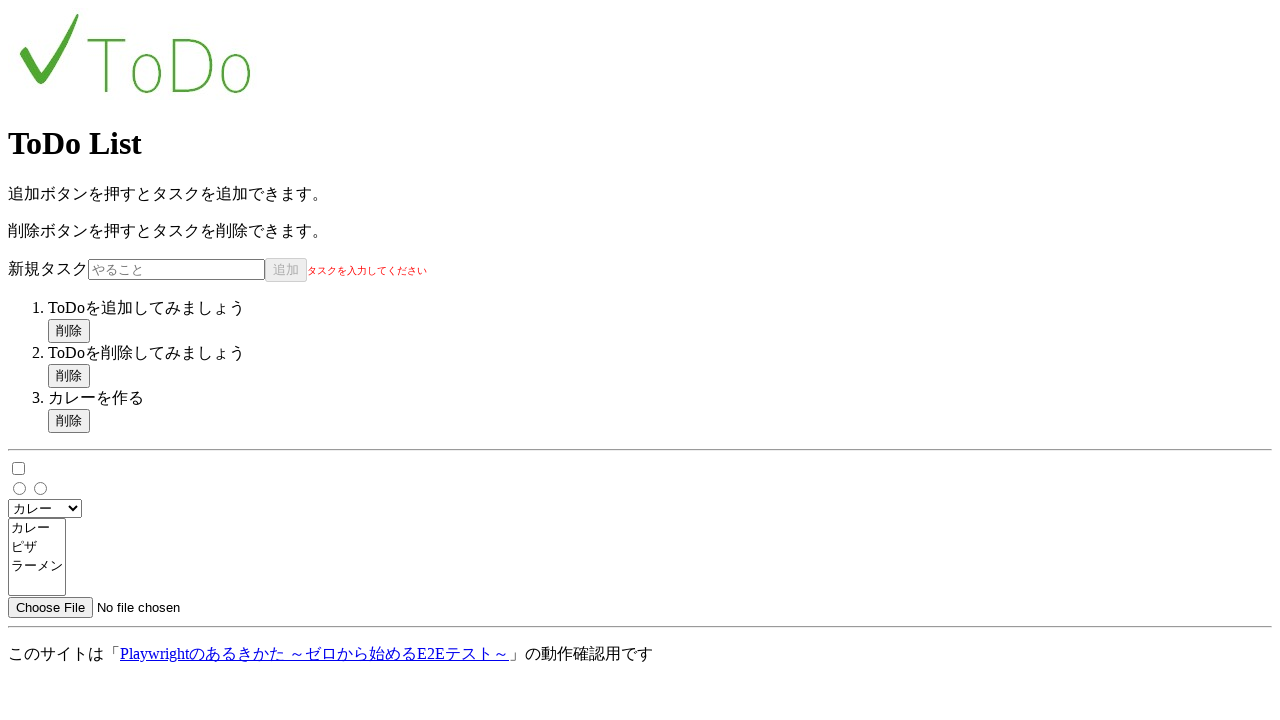

Clicked delete button on second todo list item and accepted confirmation dialog at (69, 376) on internal:role=listitem >> nth=1 >> internal:role=button[name="削除"i]
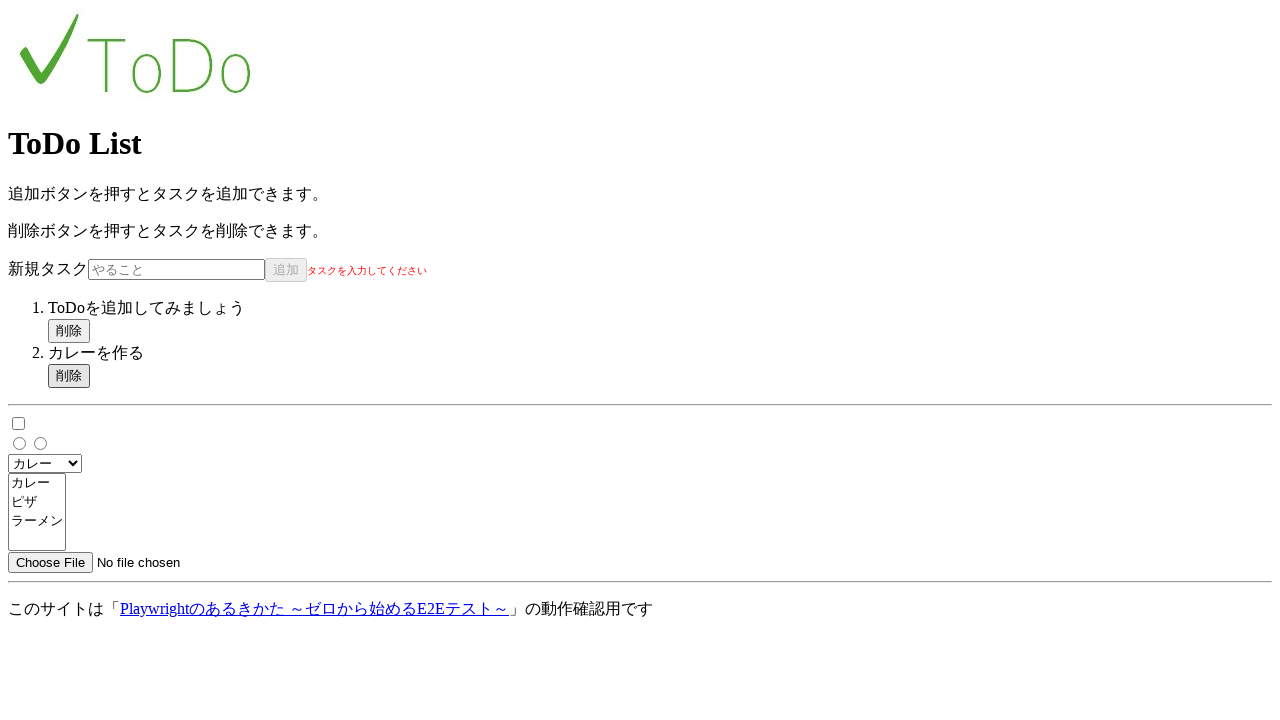

Waited 500ms for todo list to update after deletion
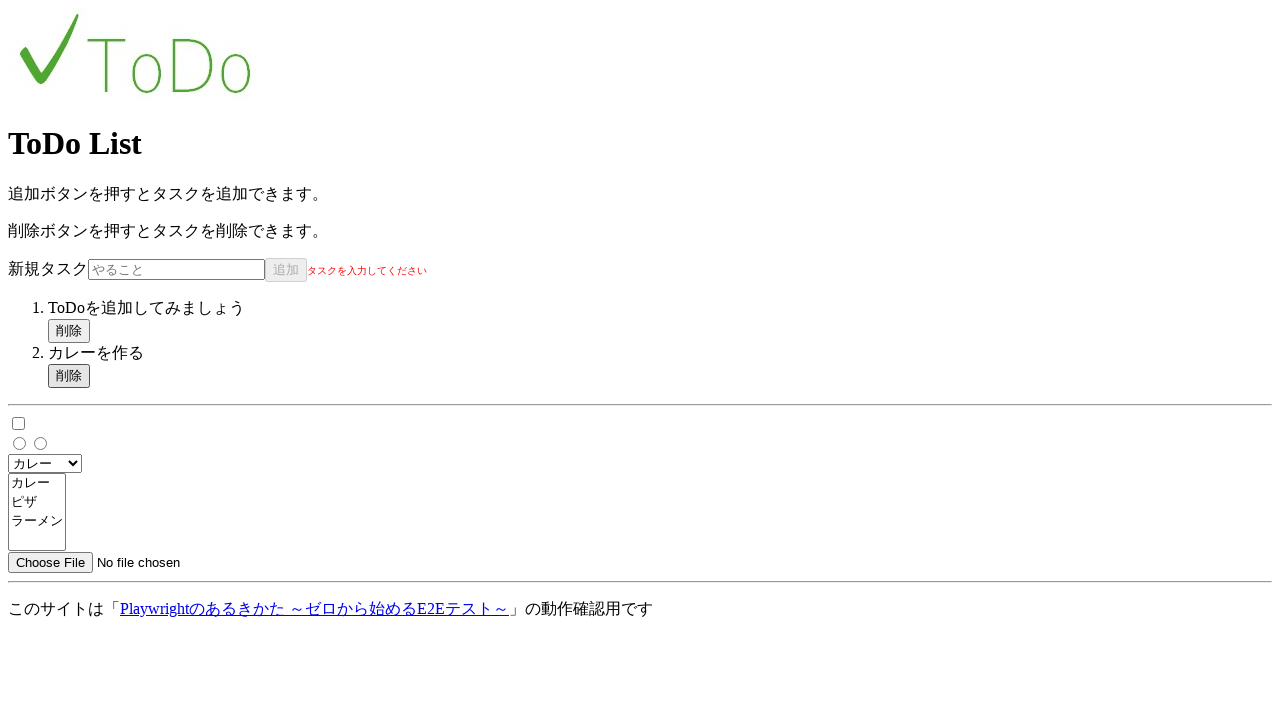

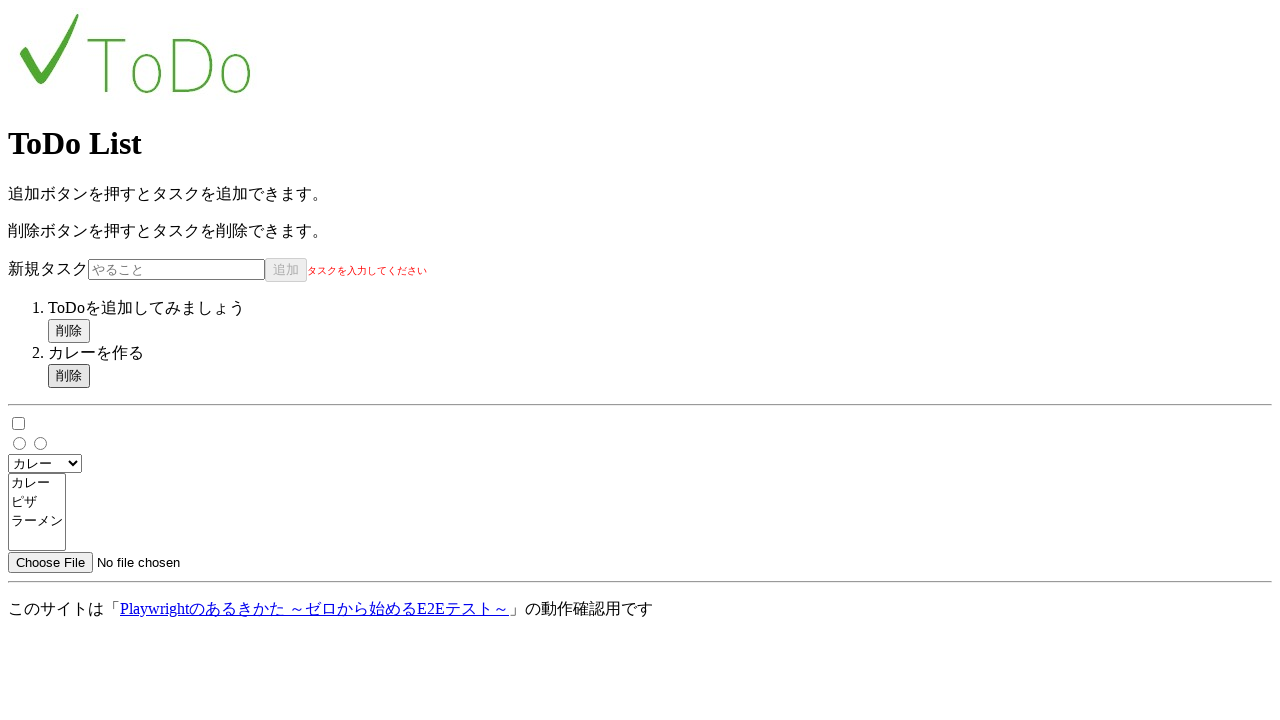